Tests filtering todos by active status by adding two tasks, completing one, and clicking the Active filter

Starting URL: https://todomvc.com/examples/react/dist/#/

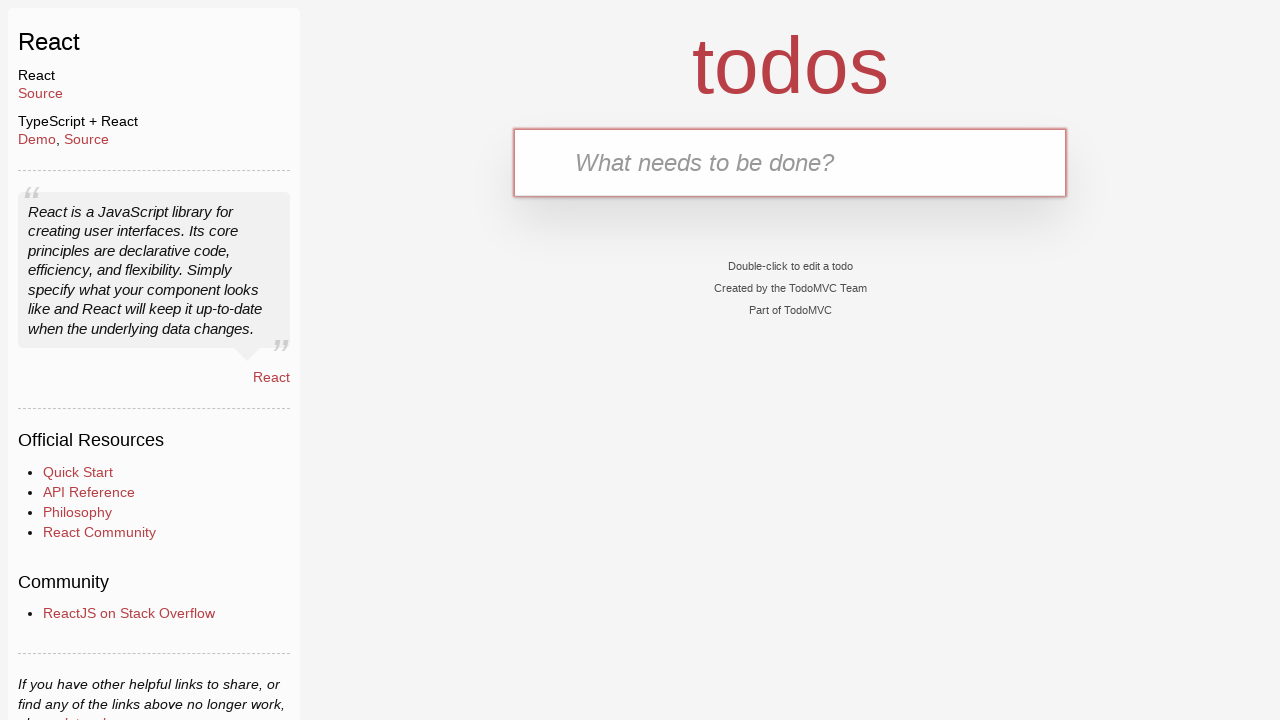

Filled new todo field with 'Active Task' on .new-todo
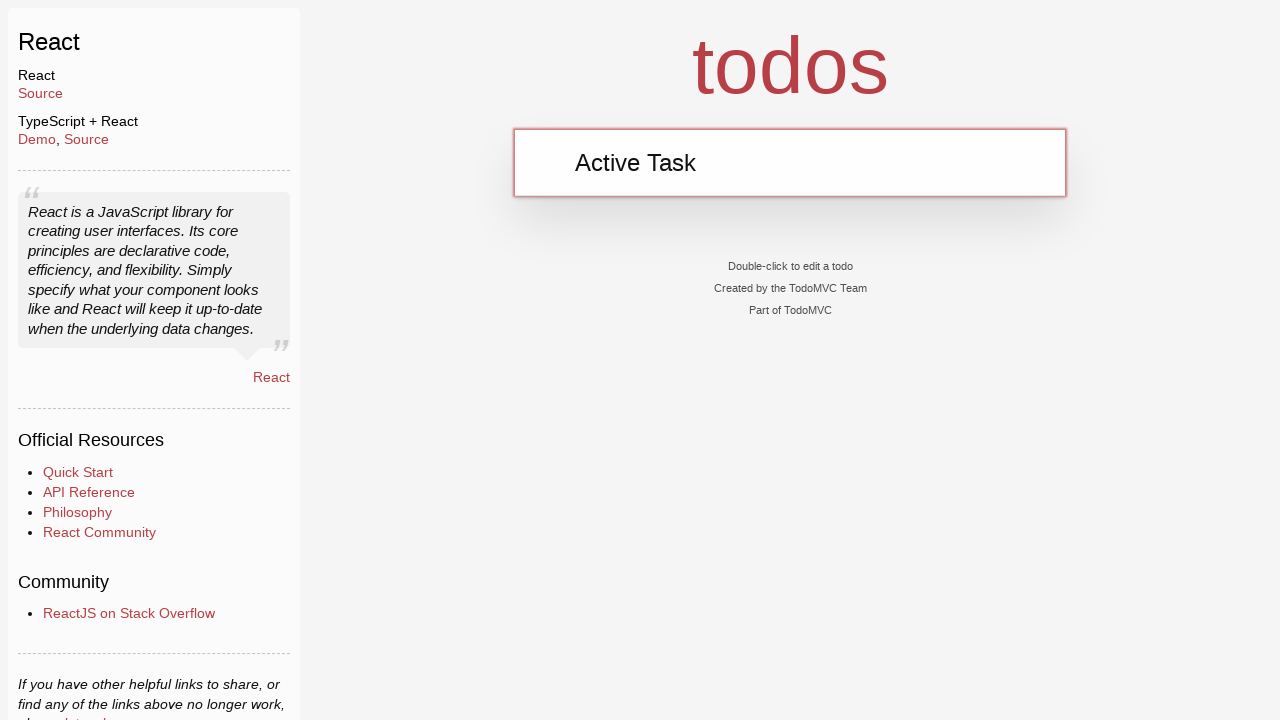

Pressed Enter to add first todo task on .new-todo
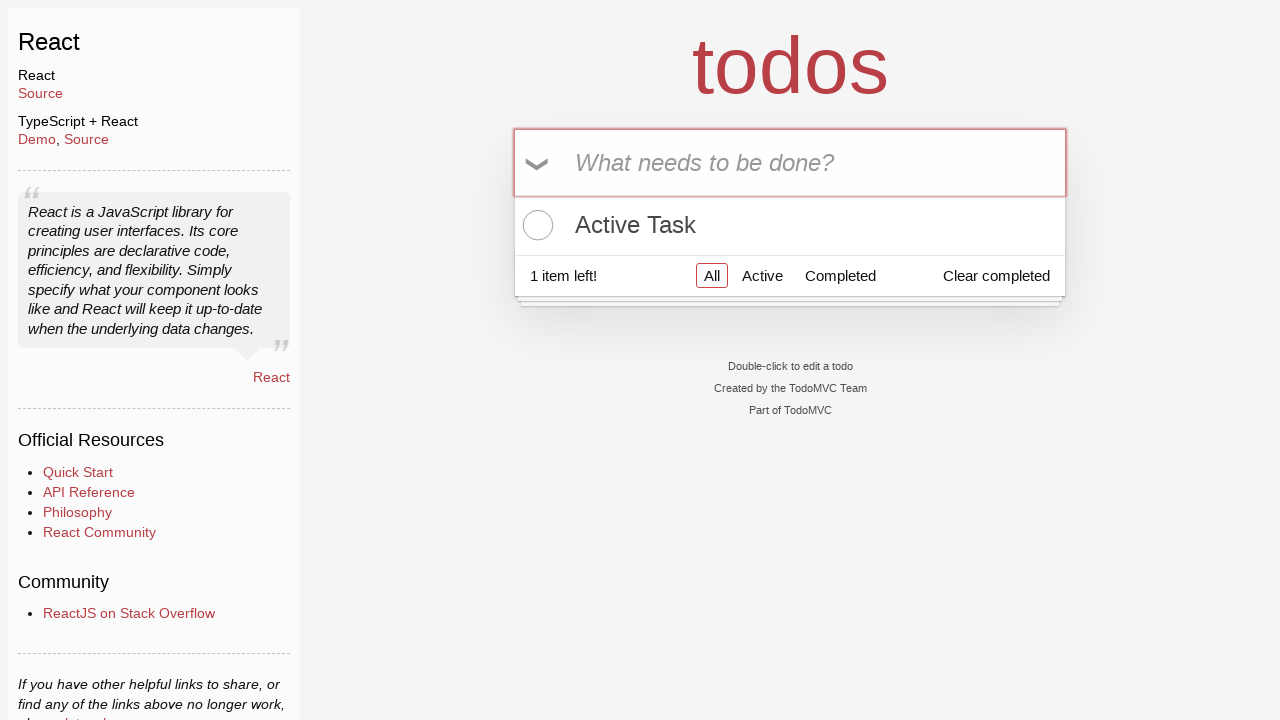

Filled new todo field with 'Completed Task' on .new-todo
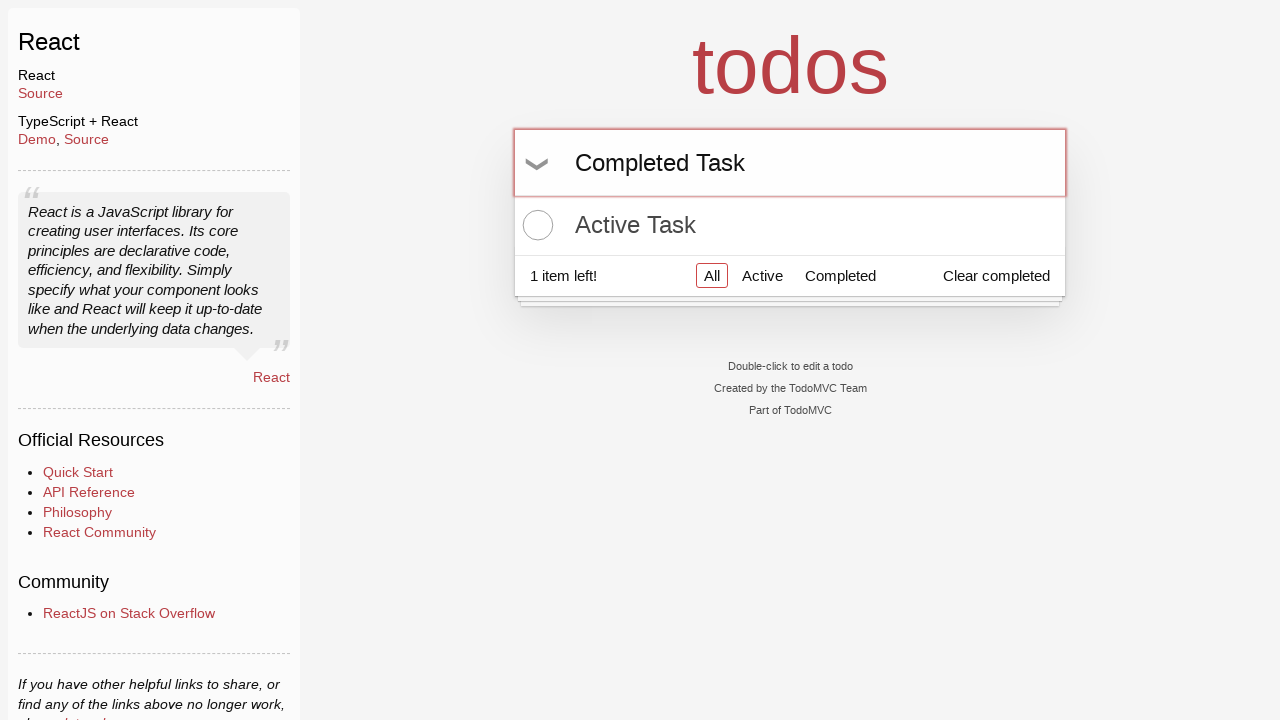

Pressed Enter to add second todo task on .new-todo
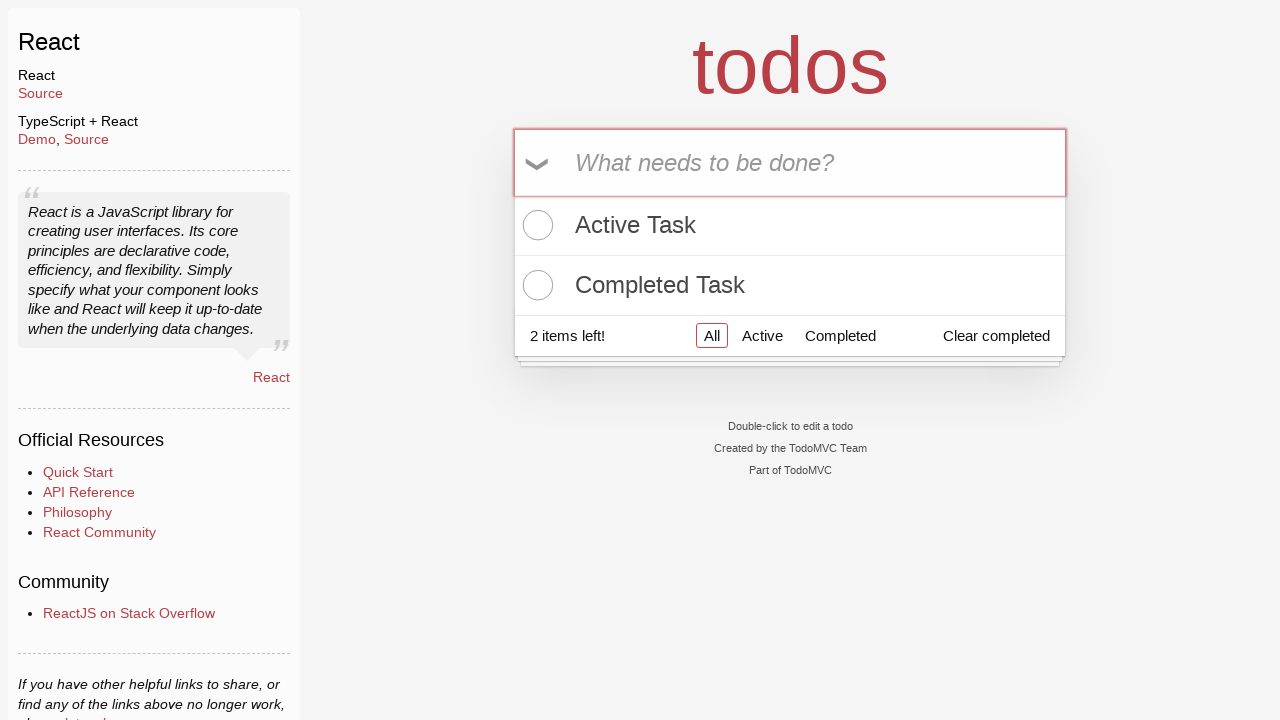

Clicked toggle checkbox on second todo to mark as completed at (535, 285) on .todo-list li .toggle >> nth=1
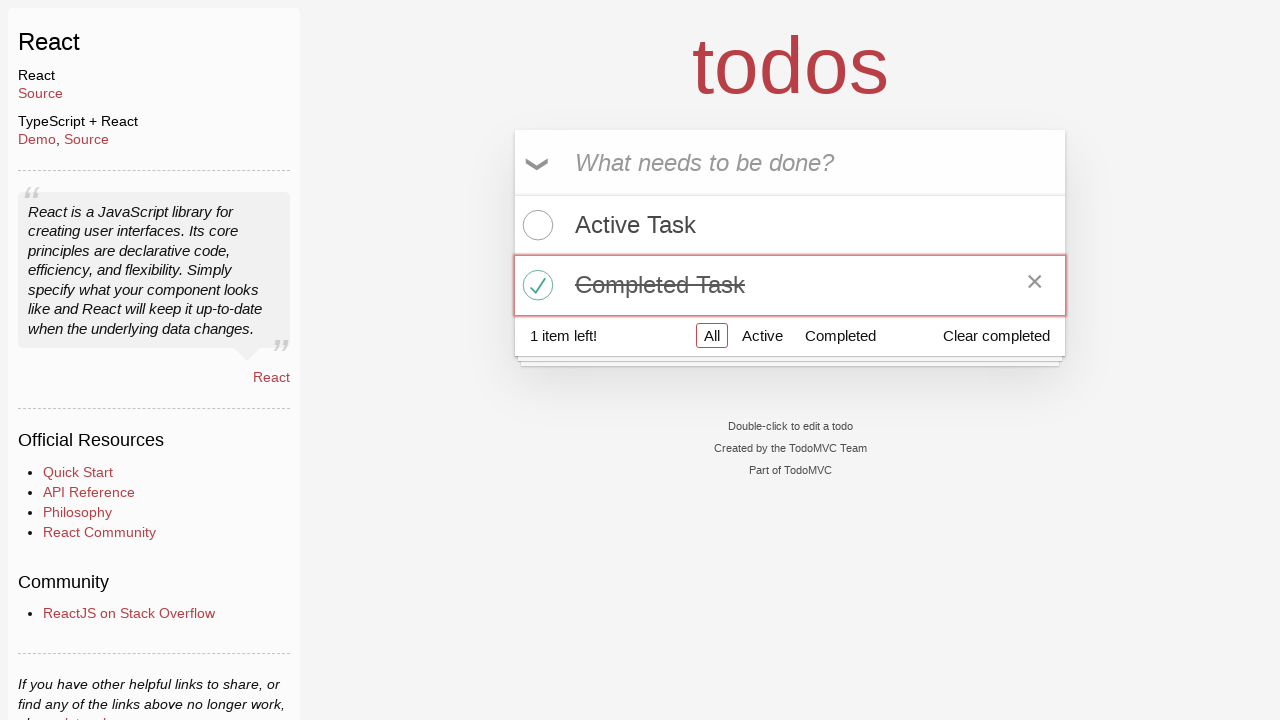

Clicked on Active filter to show only active todos at (762, 335) on a:has-text("Active")
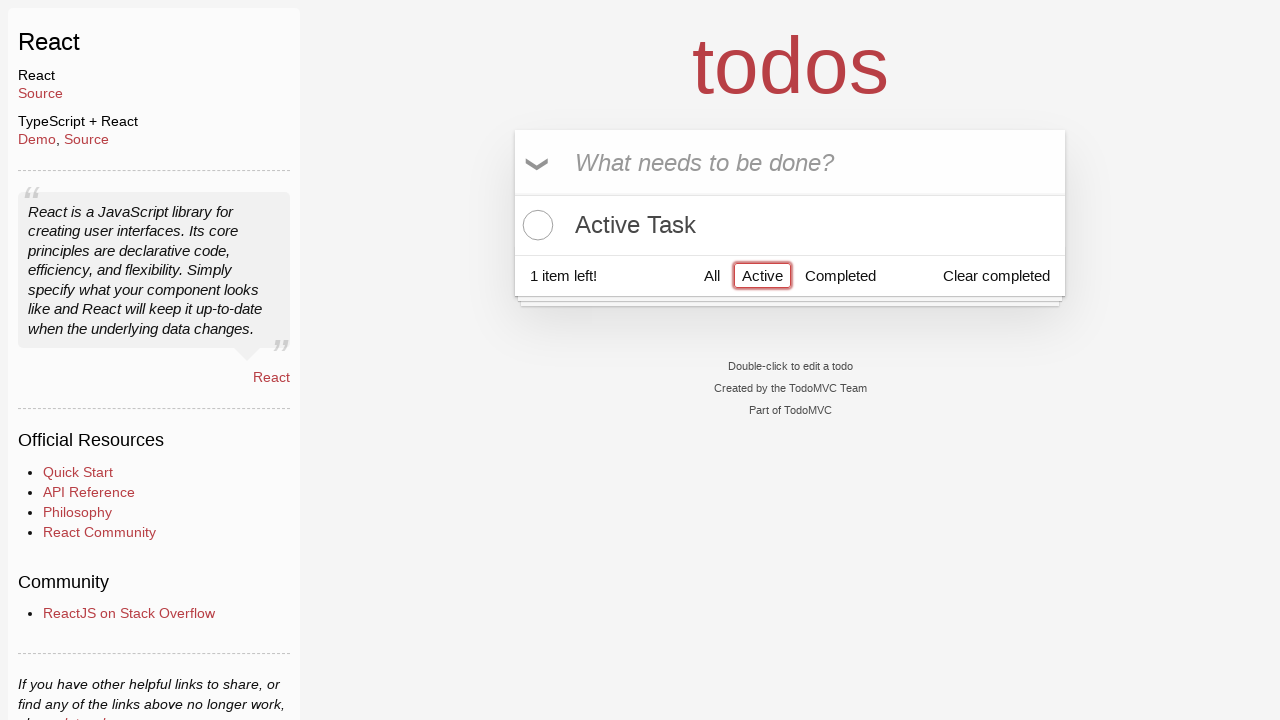

Waited for filtered todo list to load and display active todos
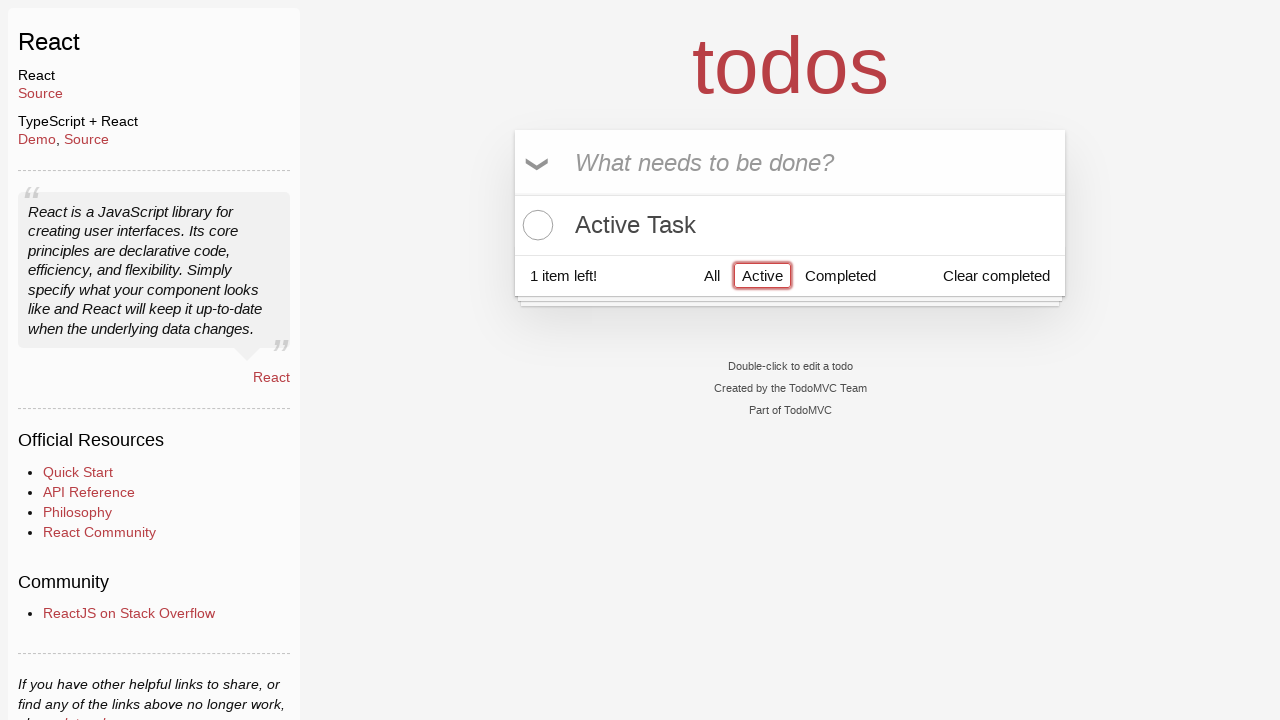

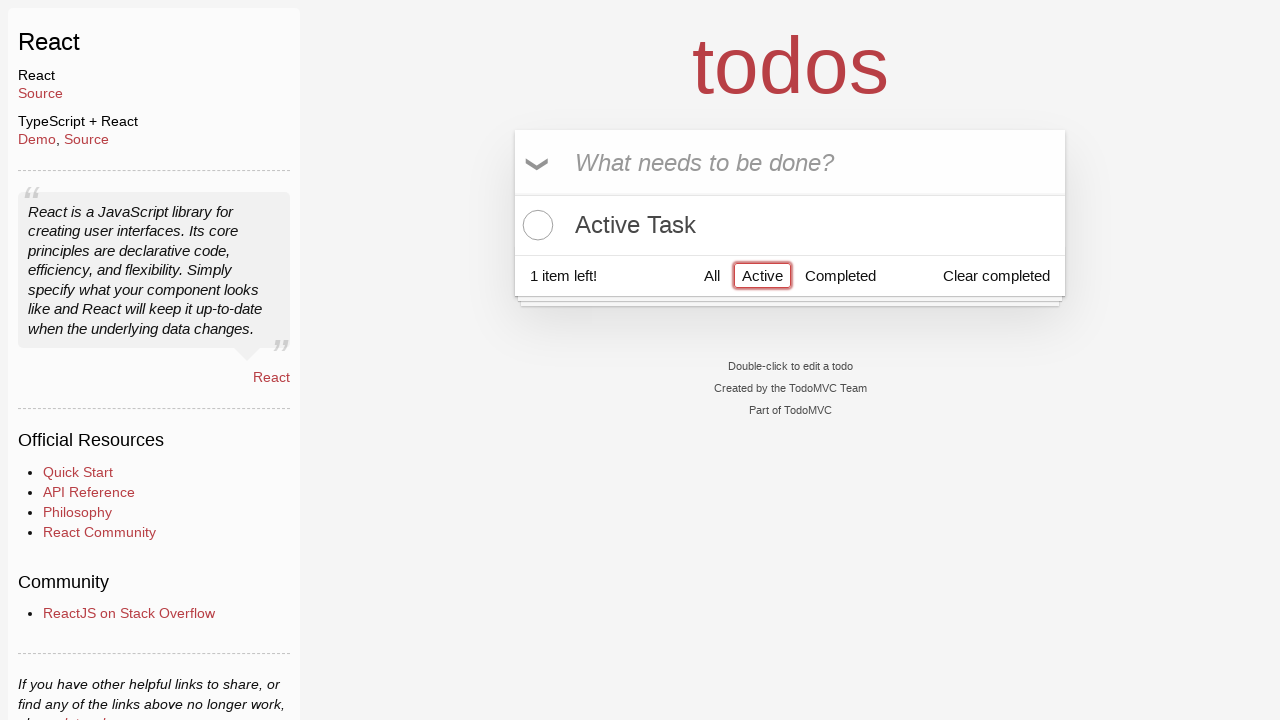